Tests number input field by entering a value, clearing it, and entering a new value

Starting URL: http://the-internet.herokuapp.com/inputs

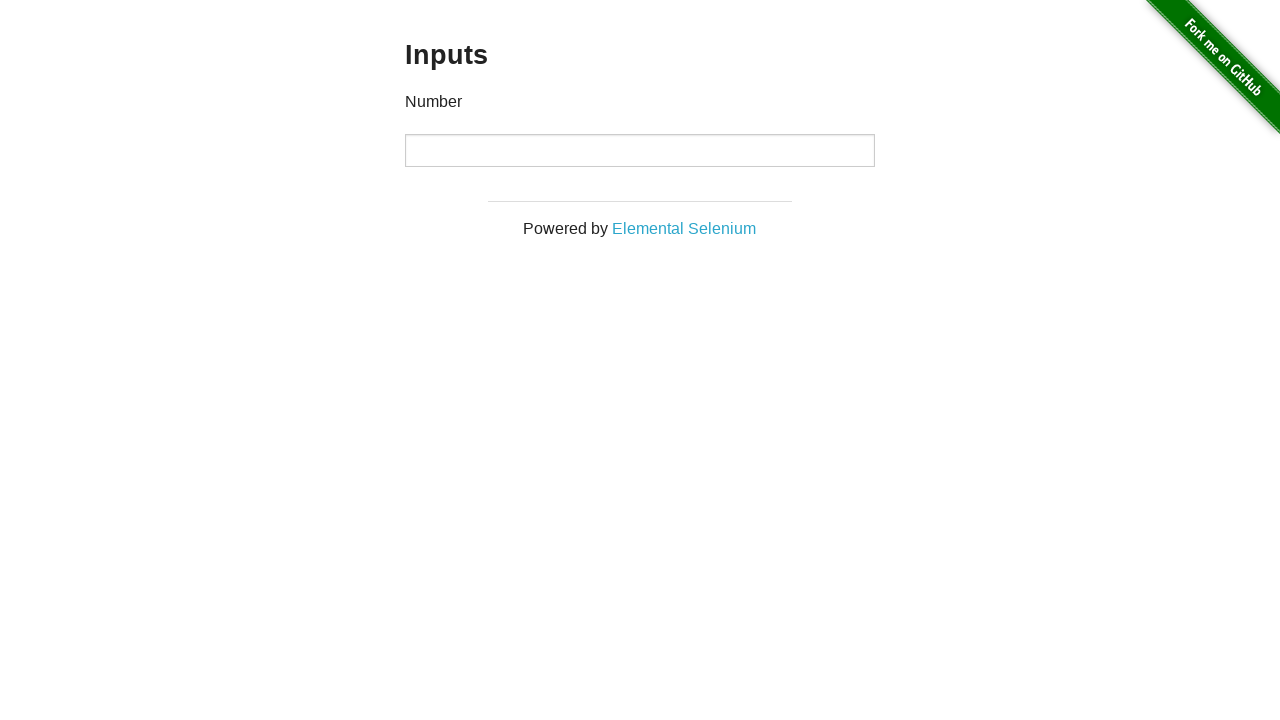

Entered 1000 into the number input field on input
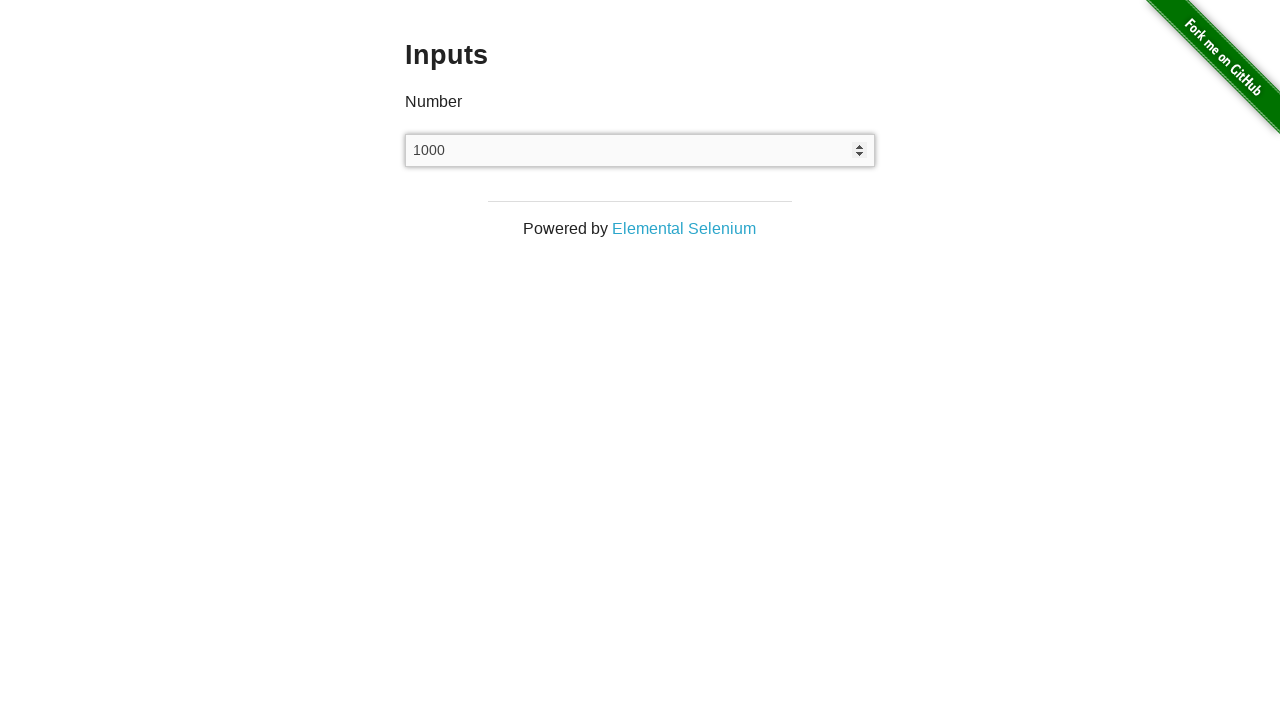

Cleared the number input field on input
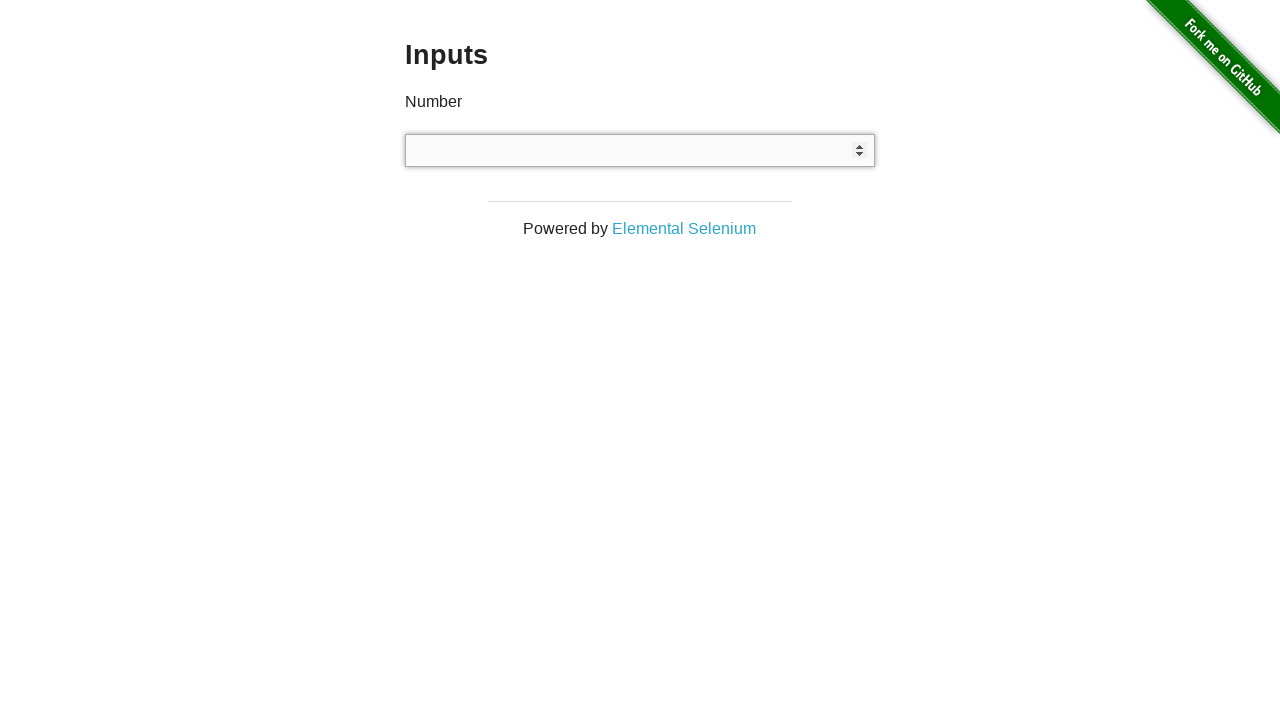

Entered 999 into the number input field on input
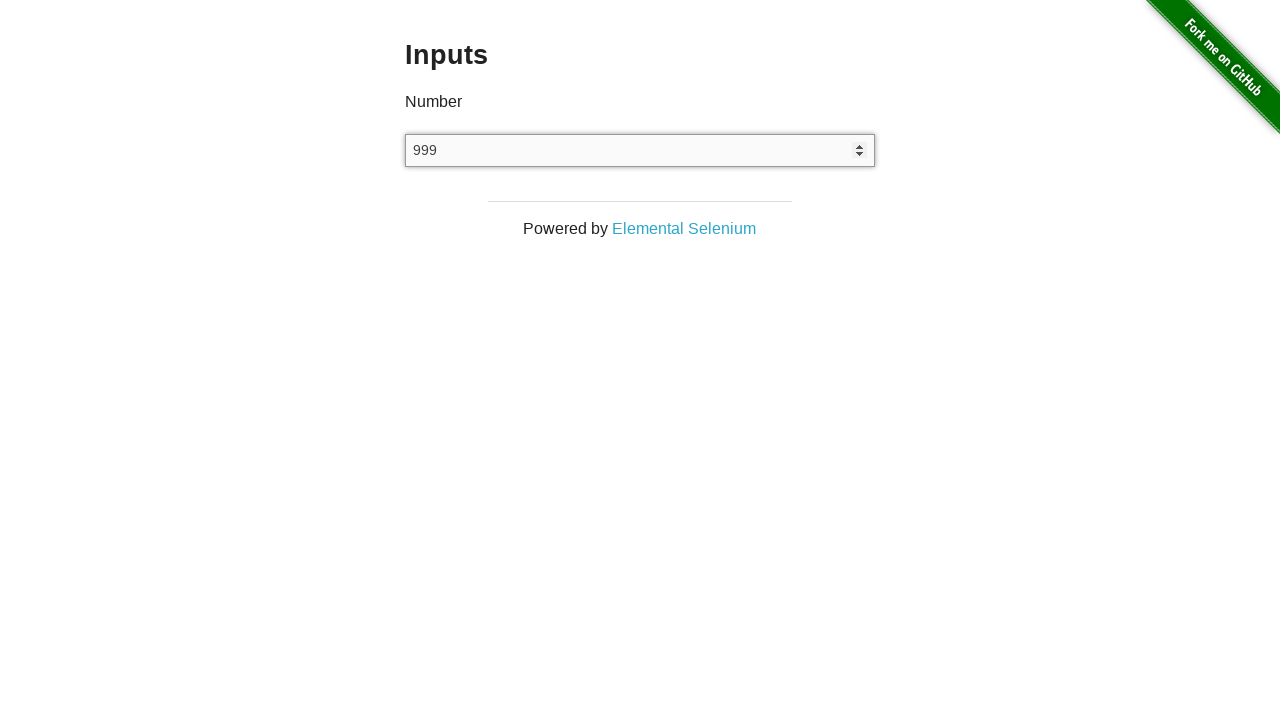

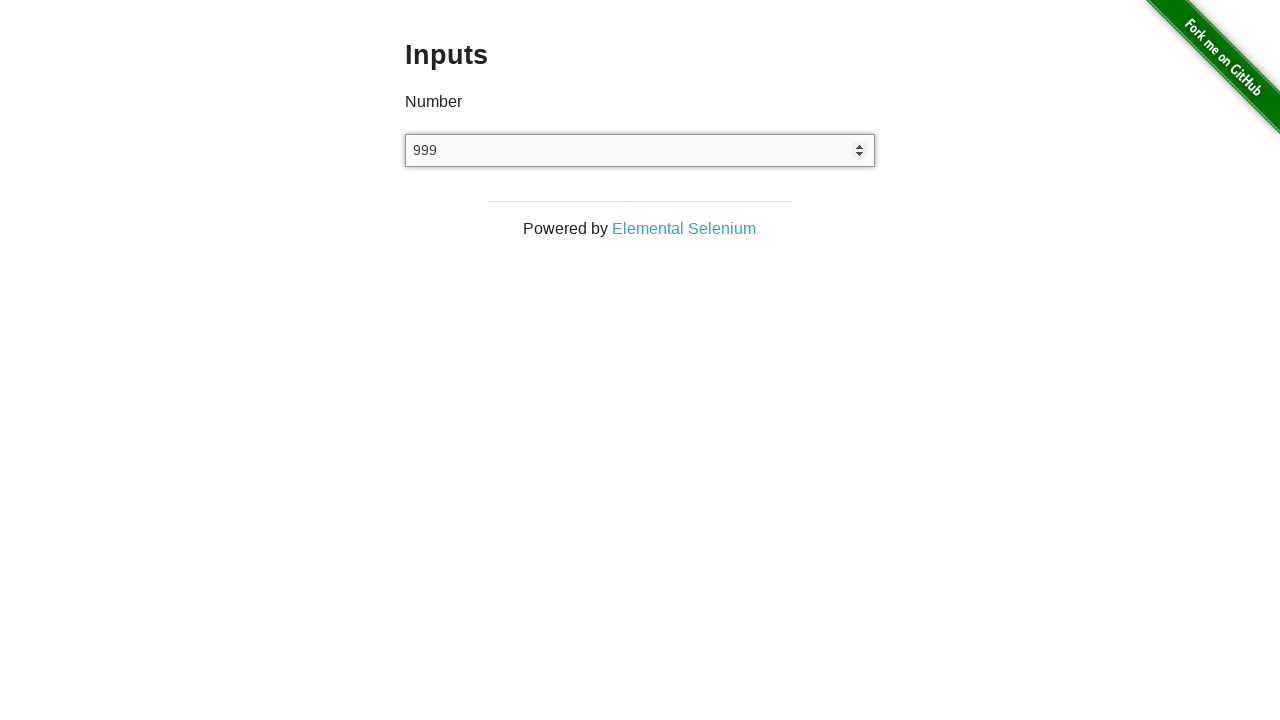